Tests that todo data persists after page reload

Starting URL: https://demo.playwright.dev/todomvc

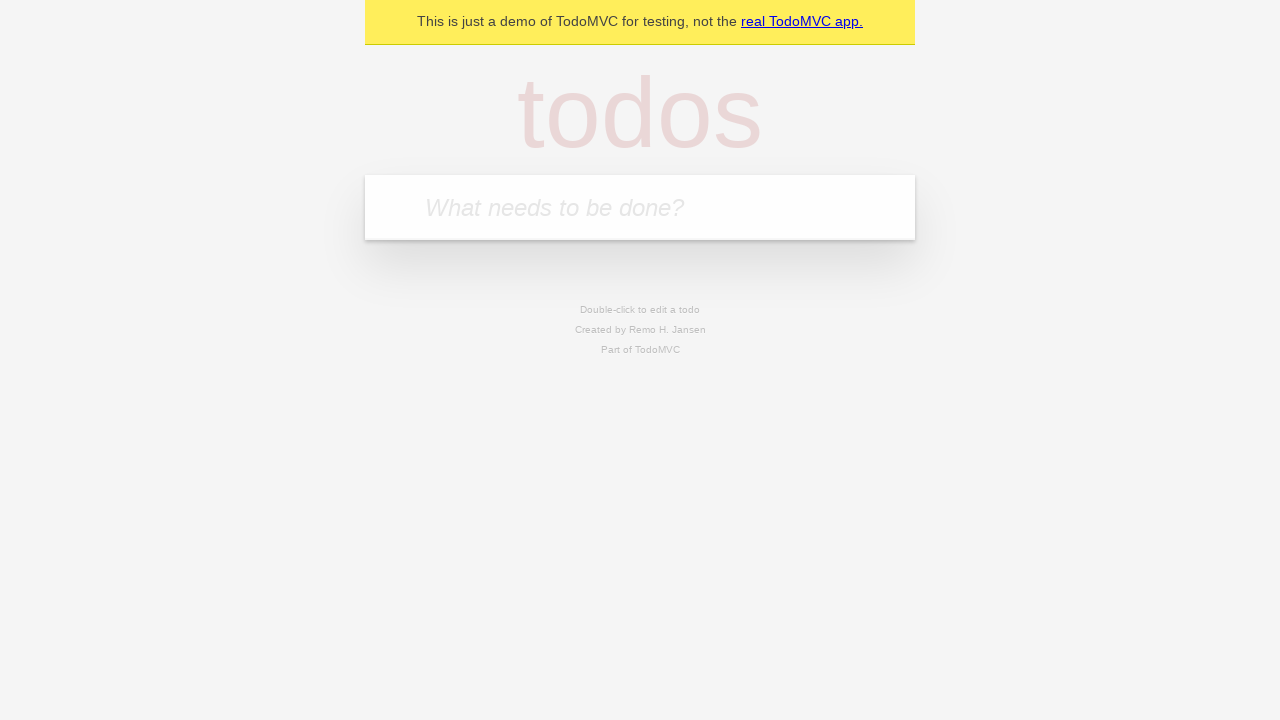

Filled todo input with 'buy some cheese' on internal:attr=[placeholder="What needs to be done?"i]
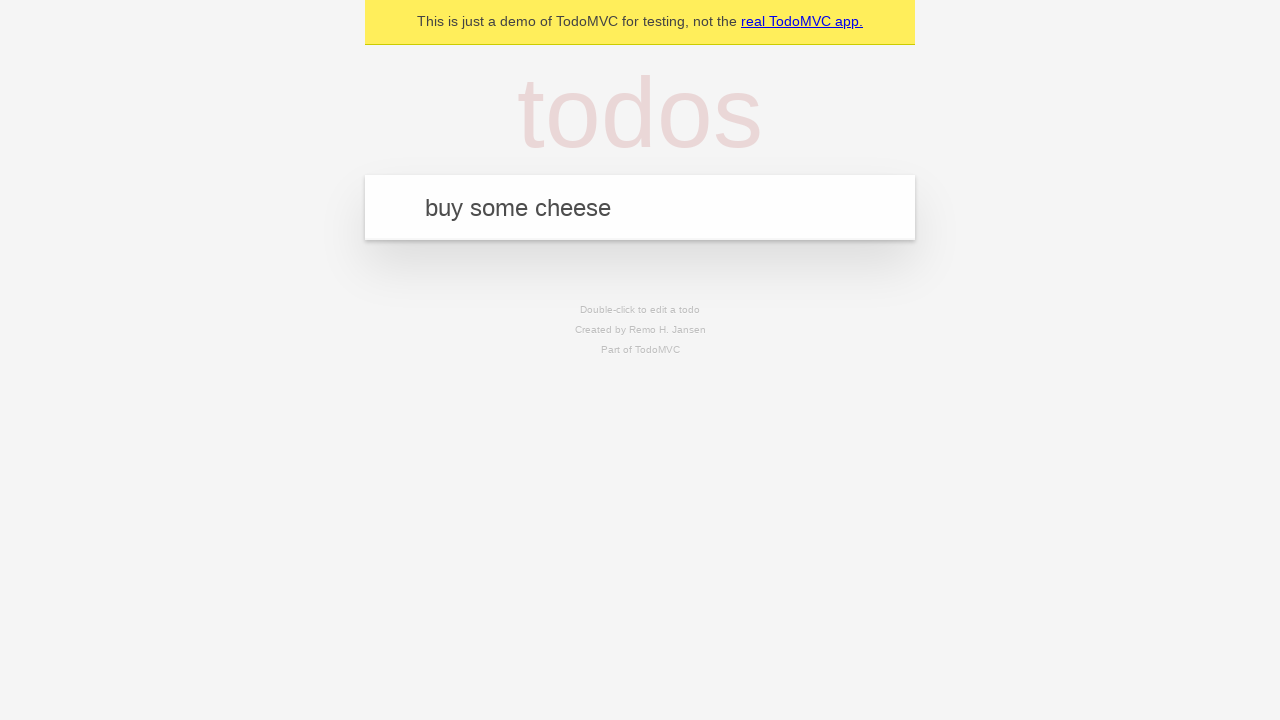

Pressed Enter to create first todo on internal:attr=[placeholder="What needs to be done?"i]
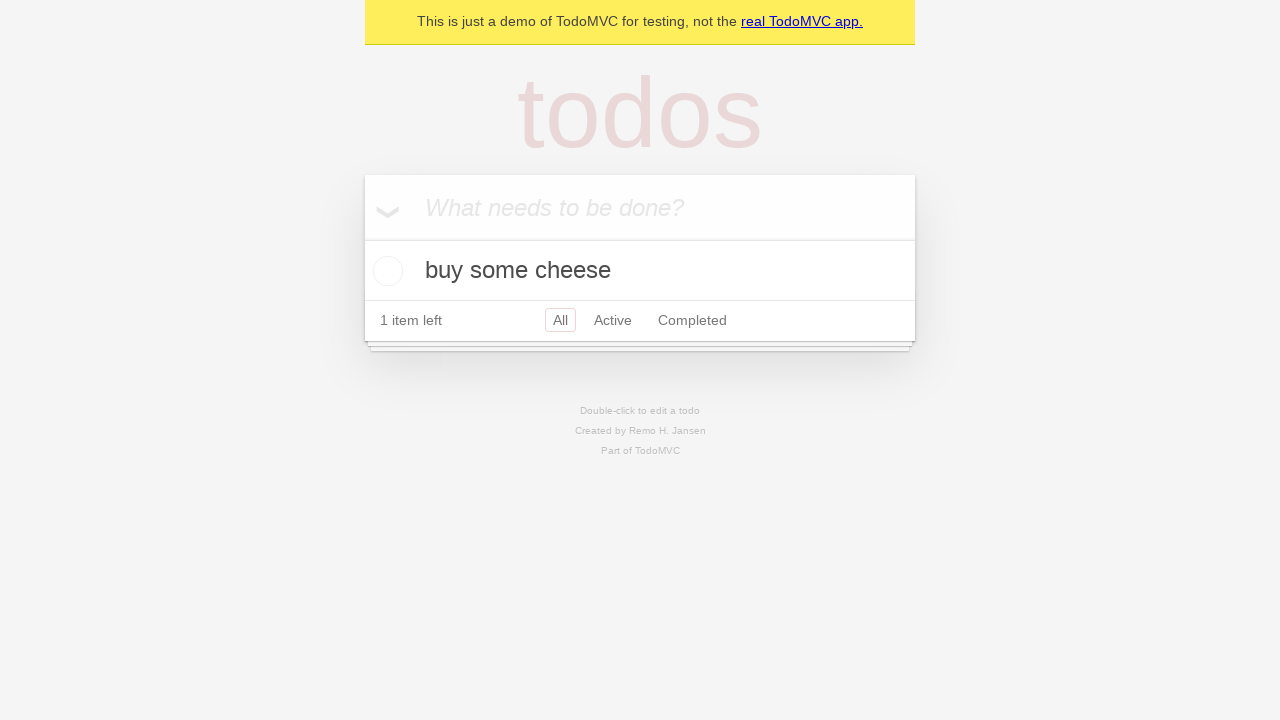

Filled todo input with 'feed the cat' on internal:attr=[placeholder="What needs to be done?"i]
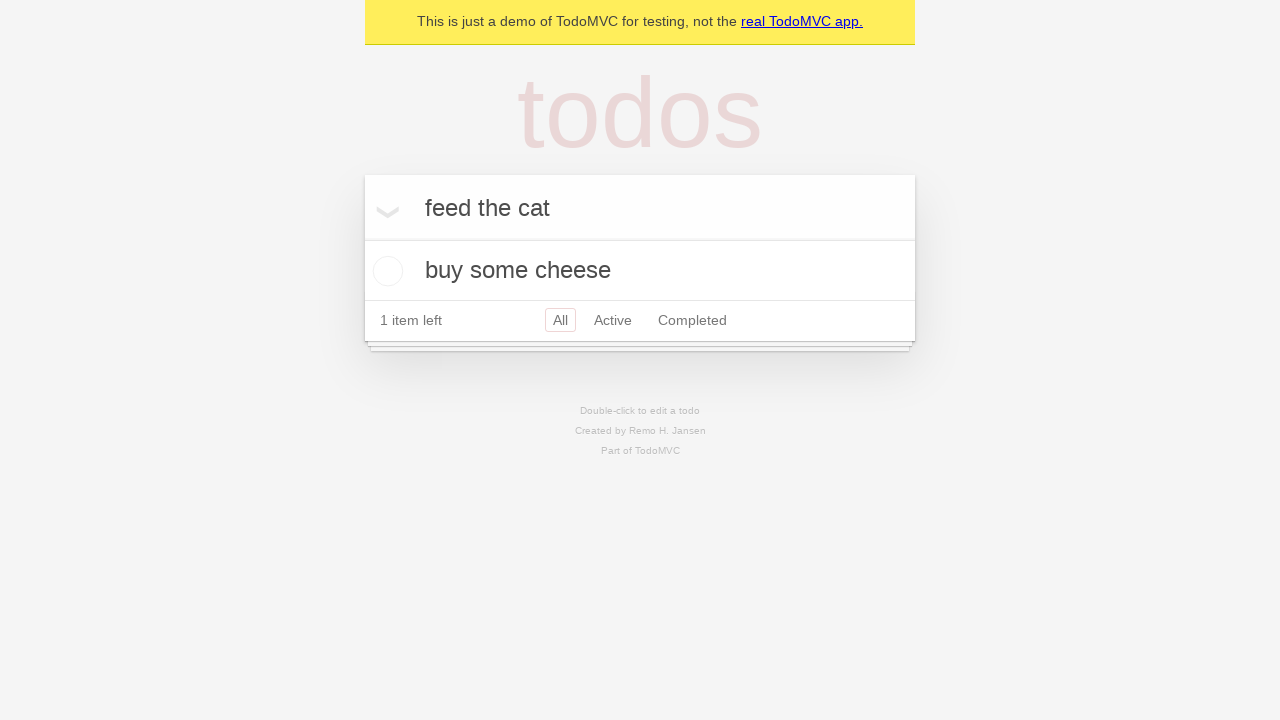

Pressed Enter to create second todo on internal:attr=[placeholder="What needs to be done?"i]
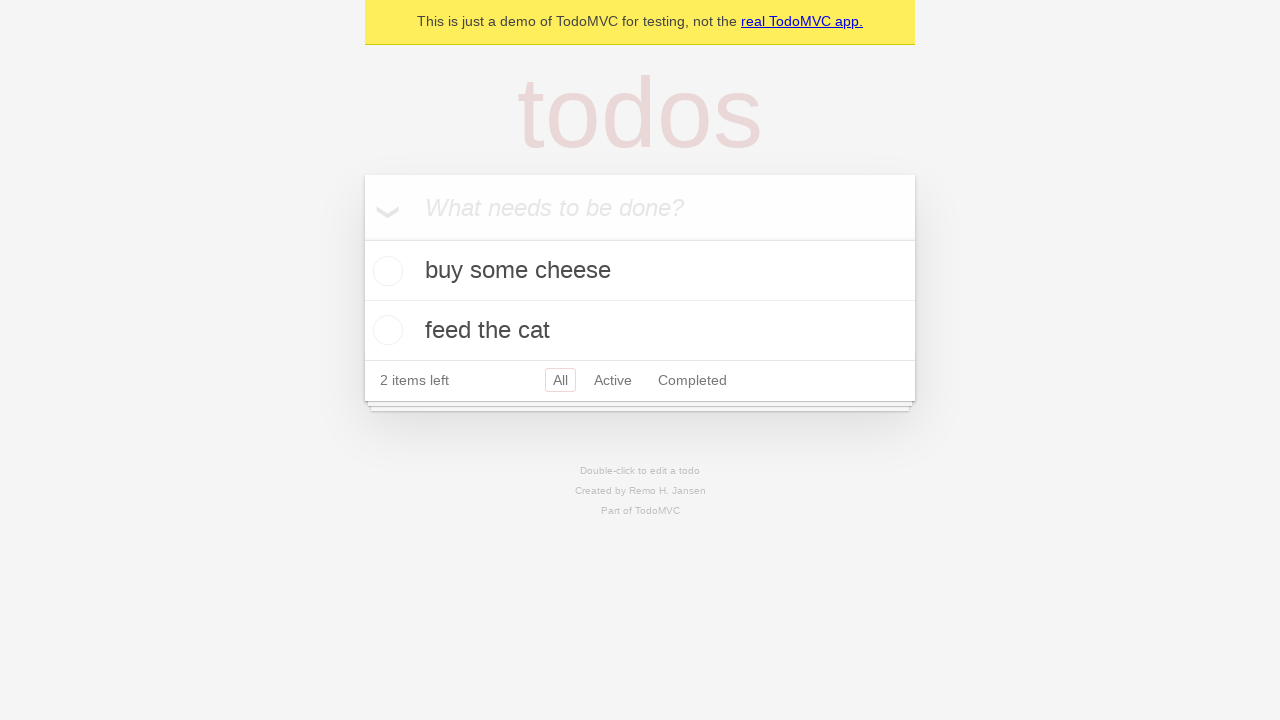

Checked first todo as completed at (385, 271) on internal:testid=[data-testid="todo-item"s] >> nth=0 >> internal:role=checkbox
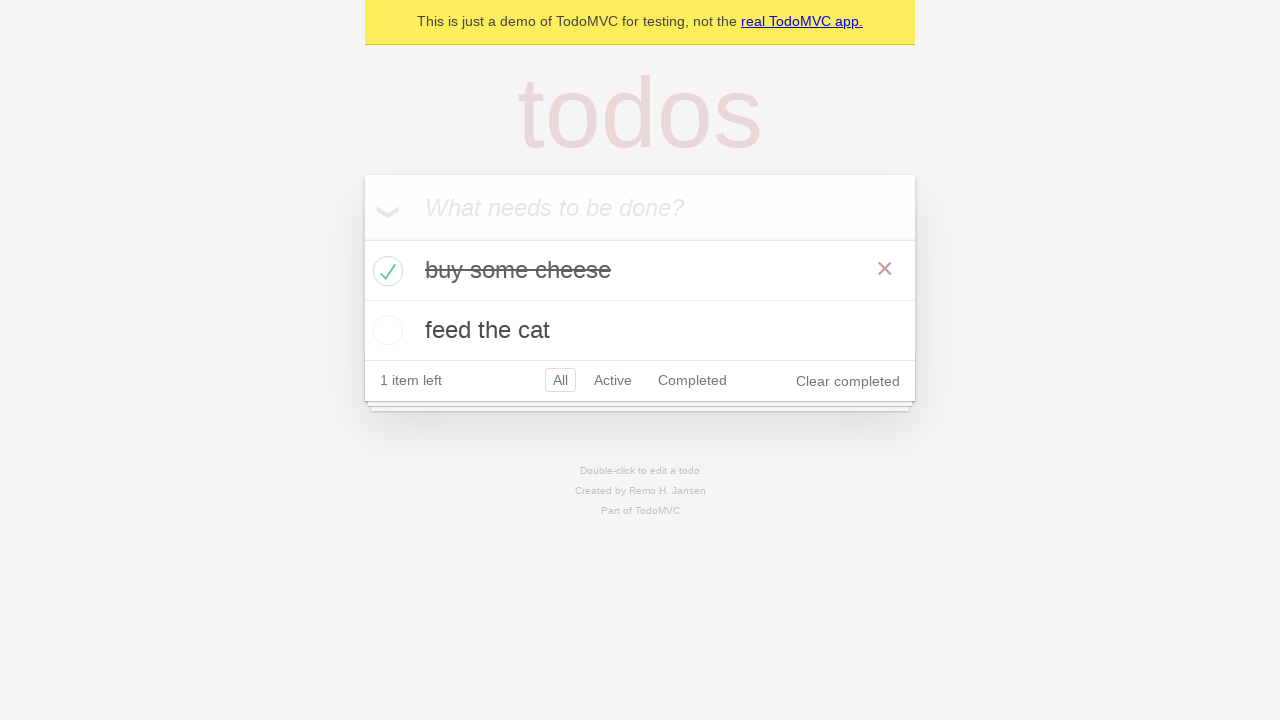

Reloaded the page to test data persistence
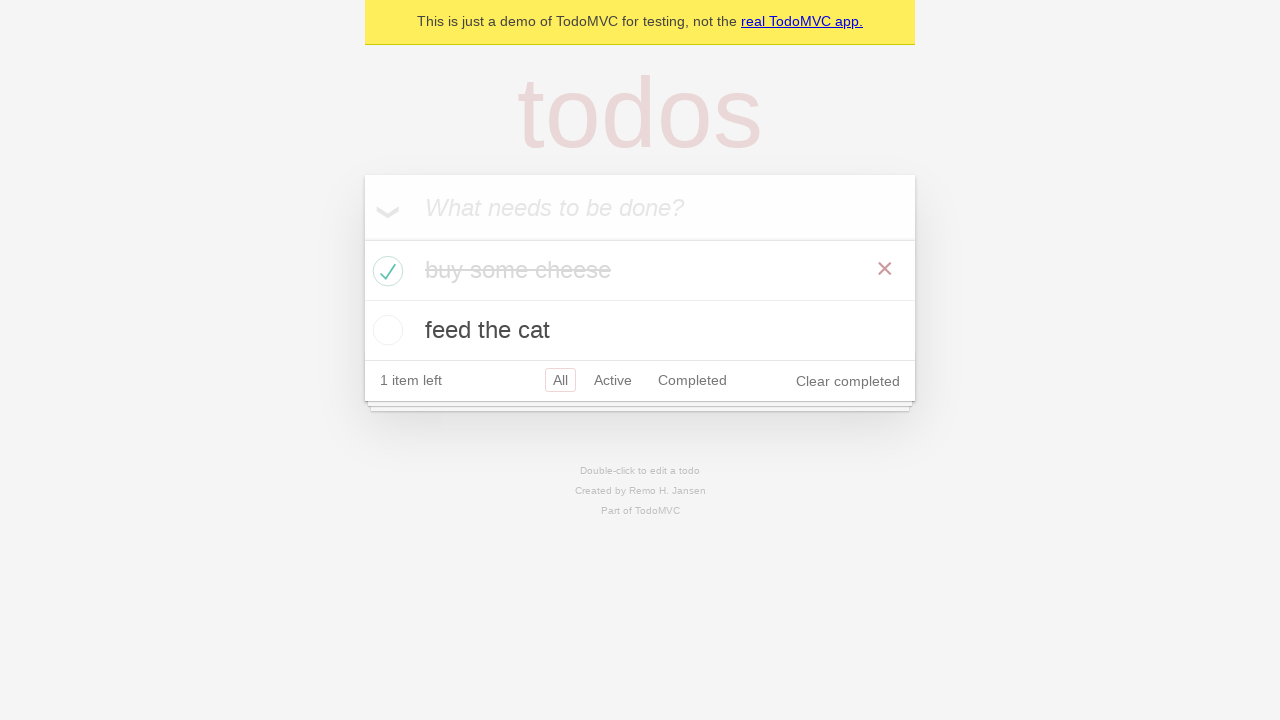

Waited for todo items to load after page reload
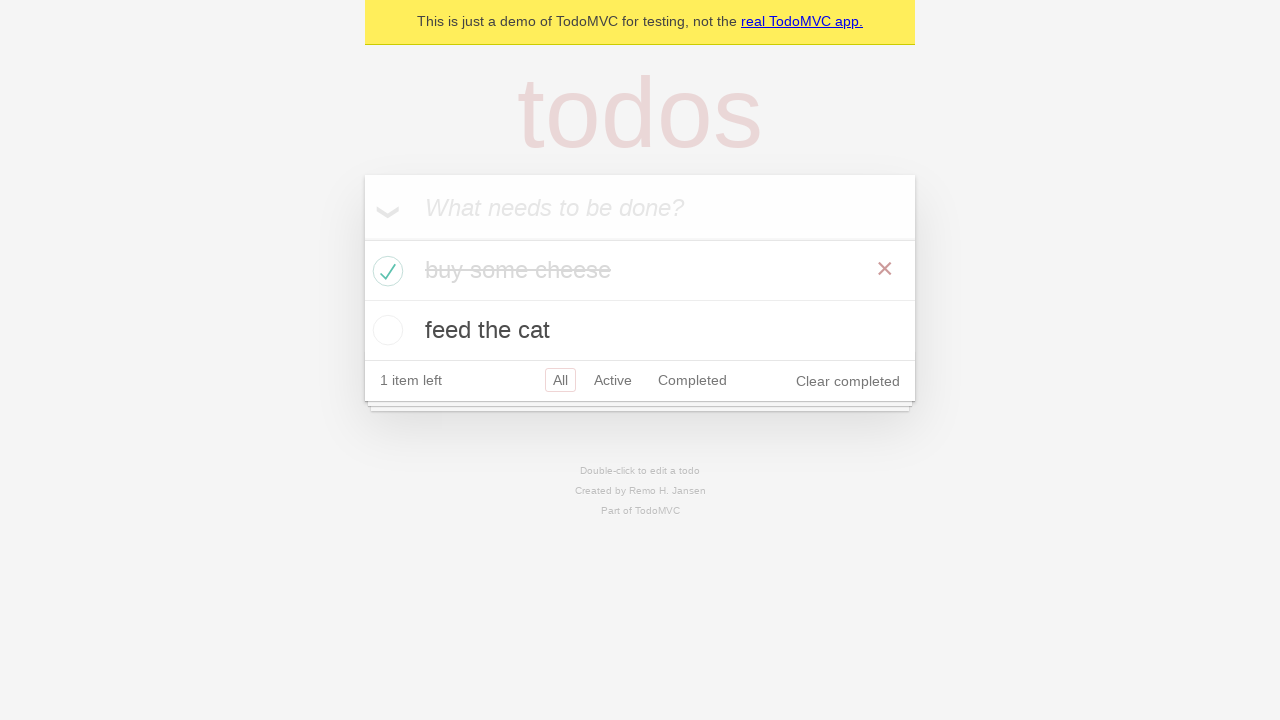

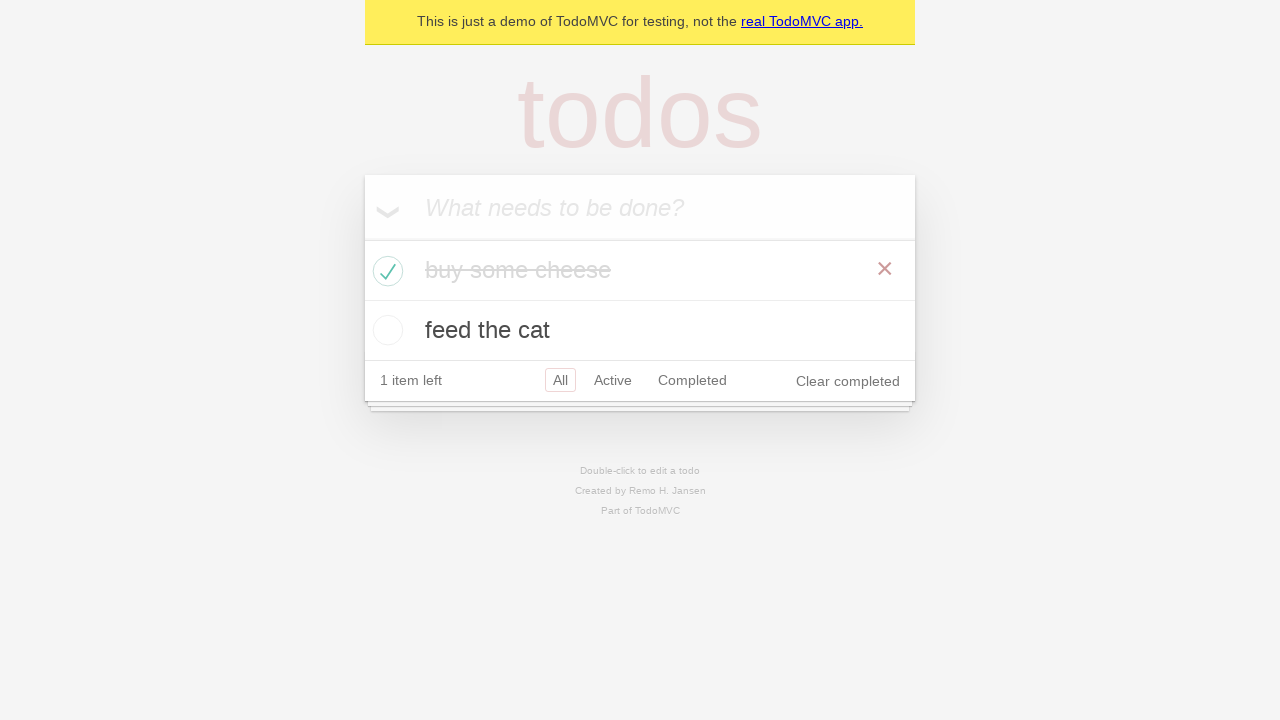